Tests navigation by visiting the base URL and then navigating to the rating page

Starting URL: https://www.labirint.ru/

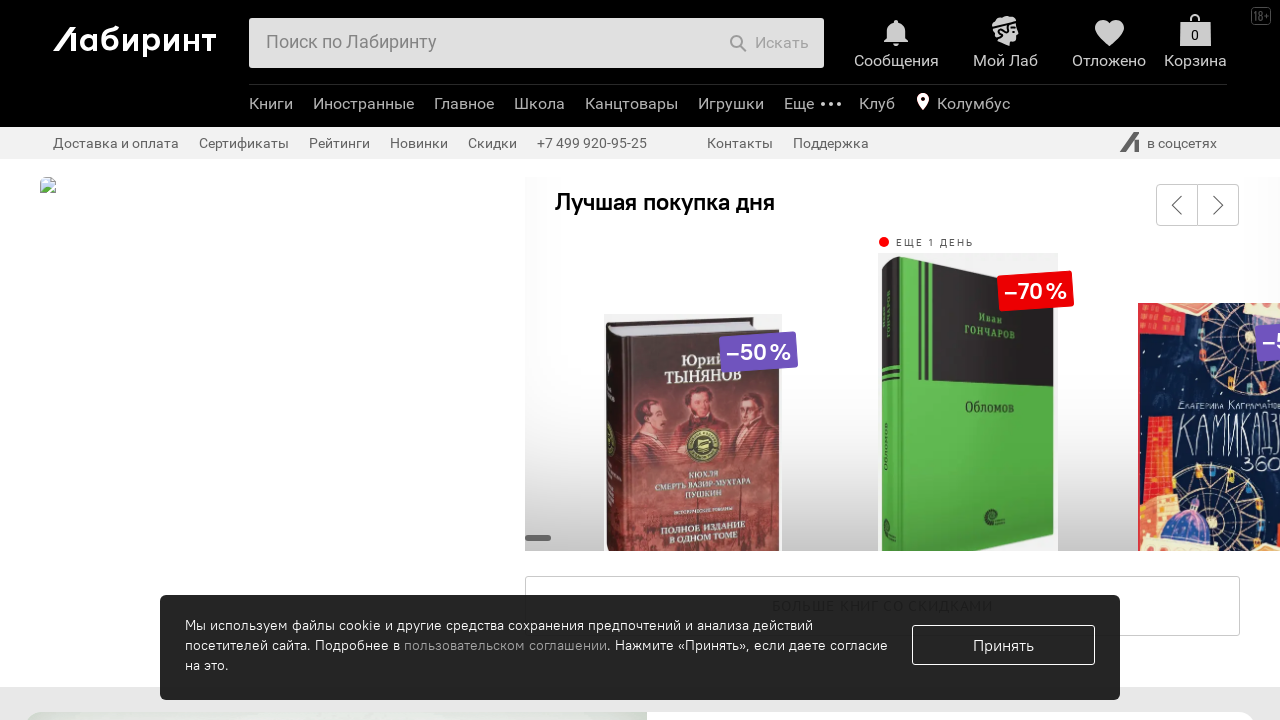

Navigated to Labirint rating page
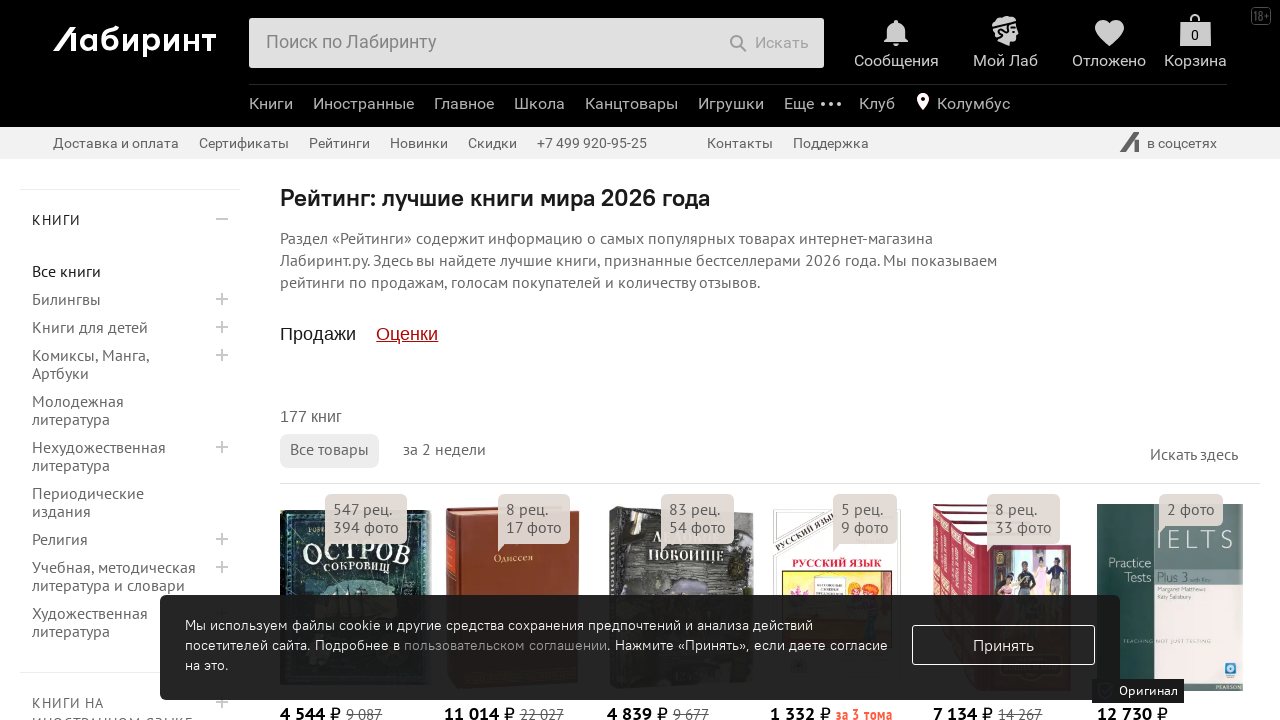

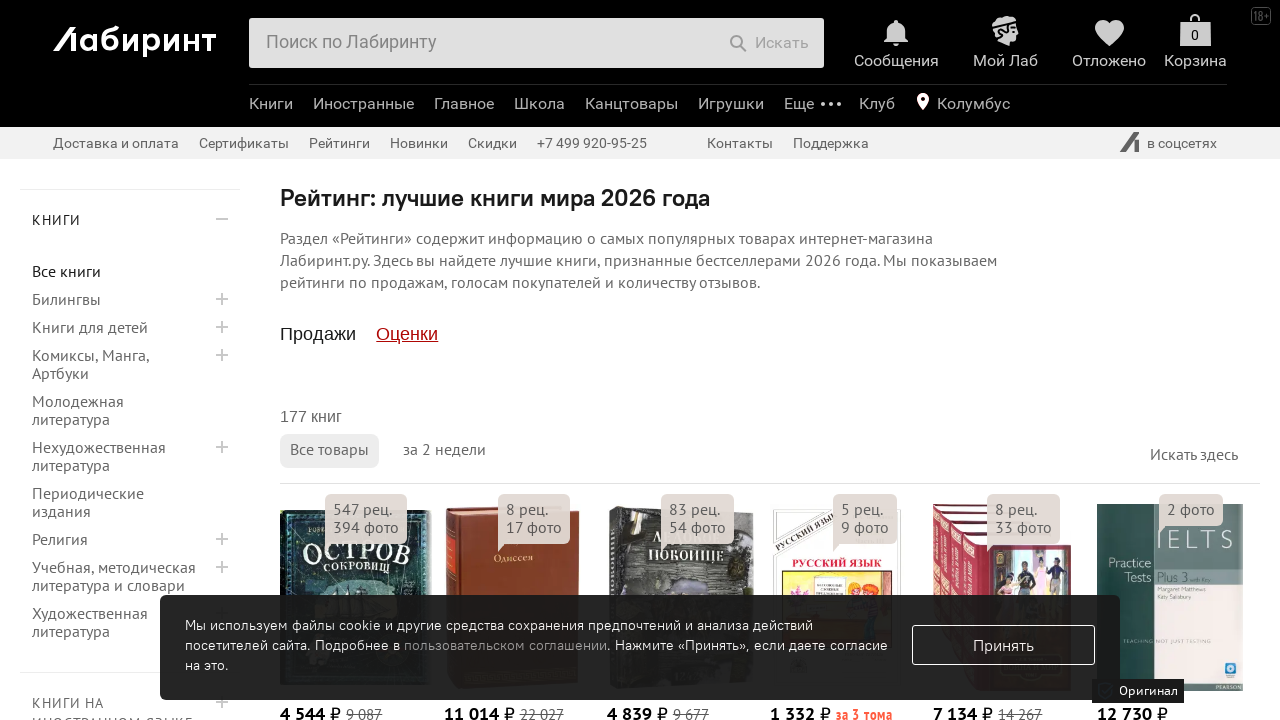